Tests drag and drop functionality on jQuery UI demo page by dragging an element into a drop zone within an iframe

Starting URL: https://jqueryui.com/droppable/

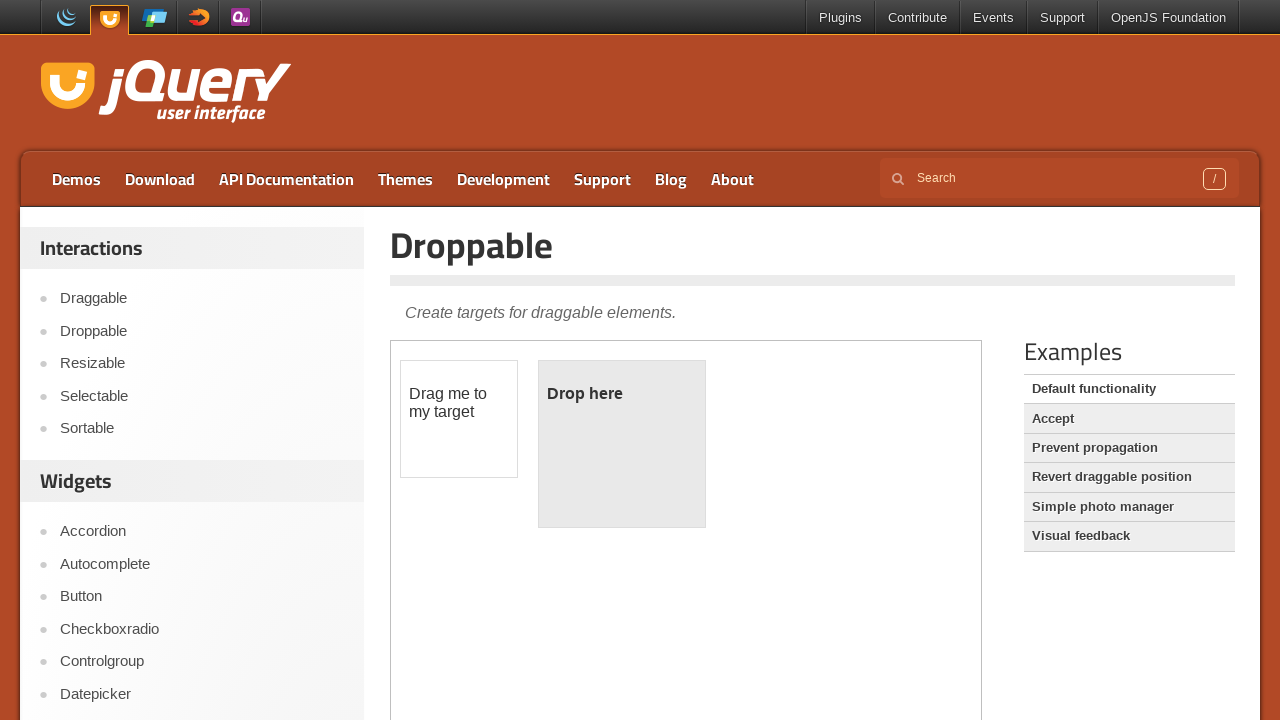

Located demo iframe on jQuery UI droppable page
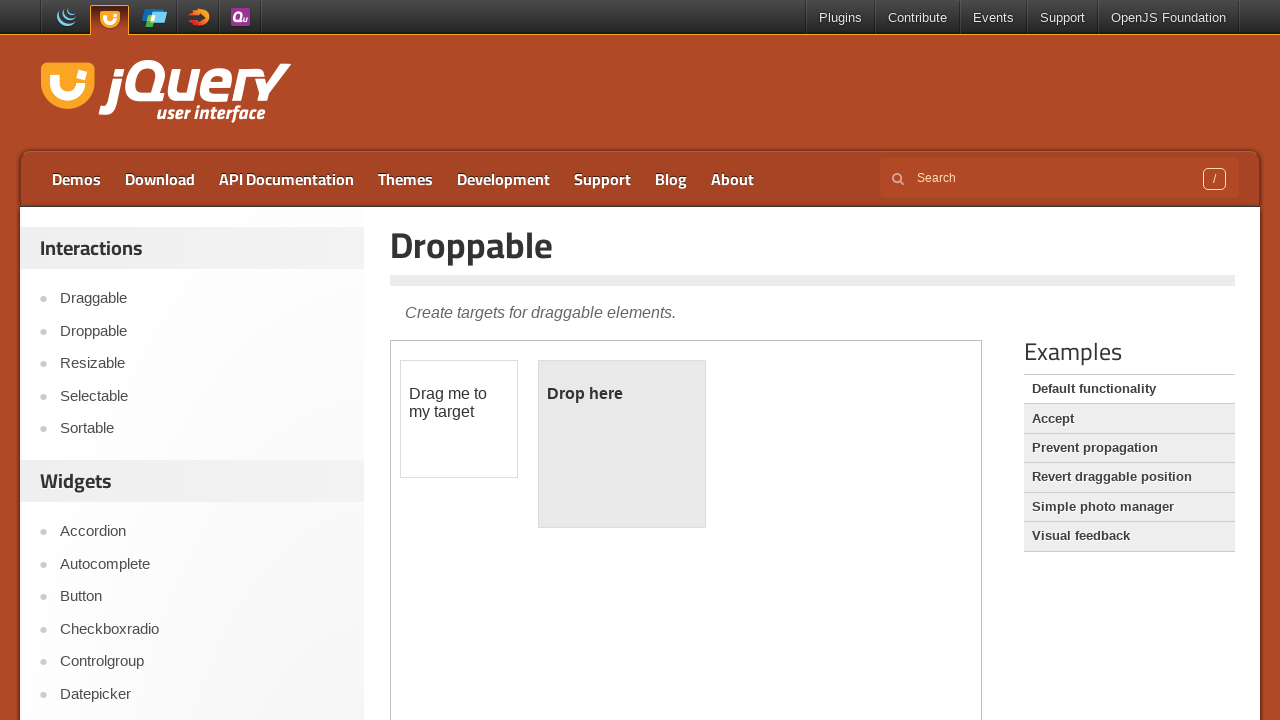

Located draggable element within iframe
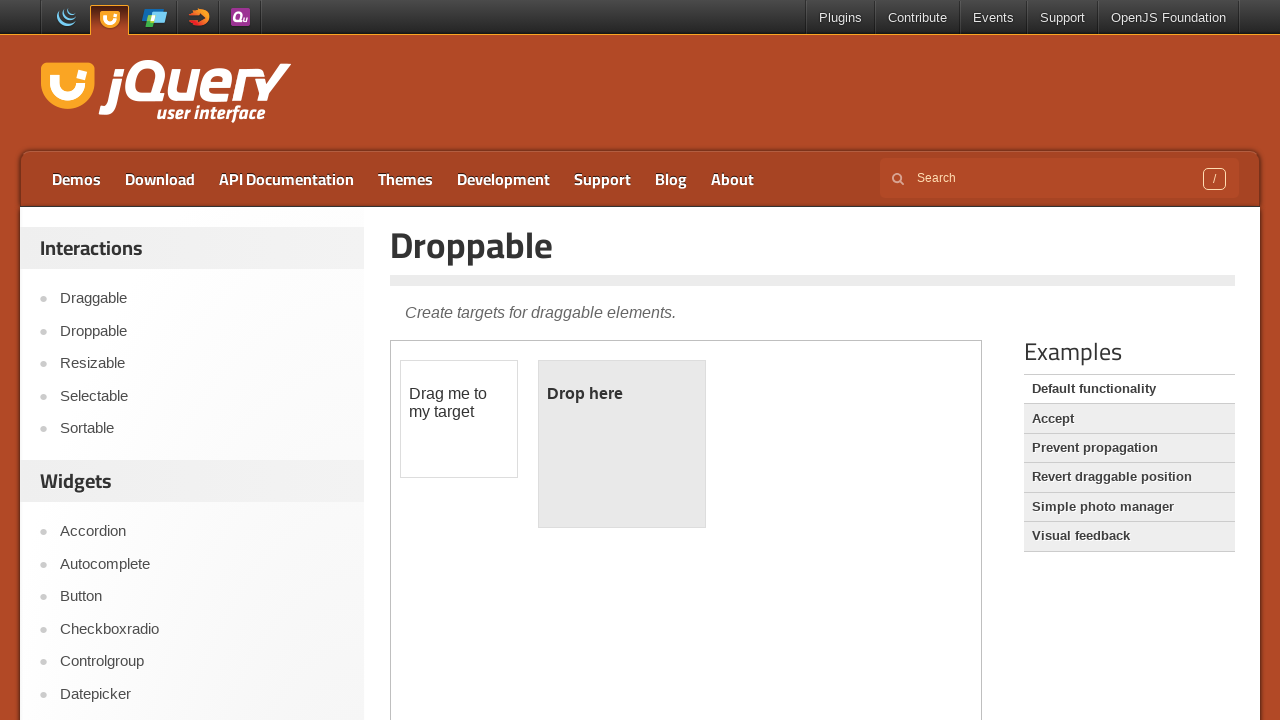

Located droppable element within iframe
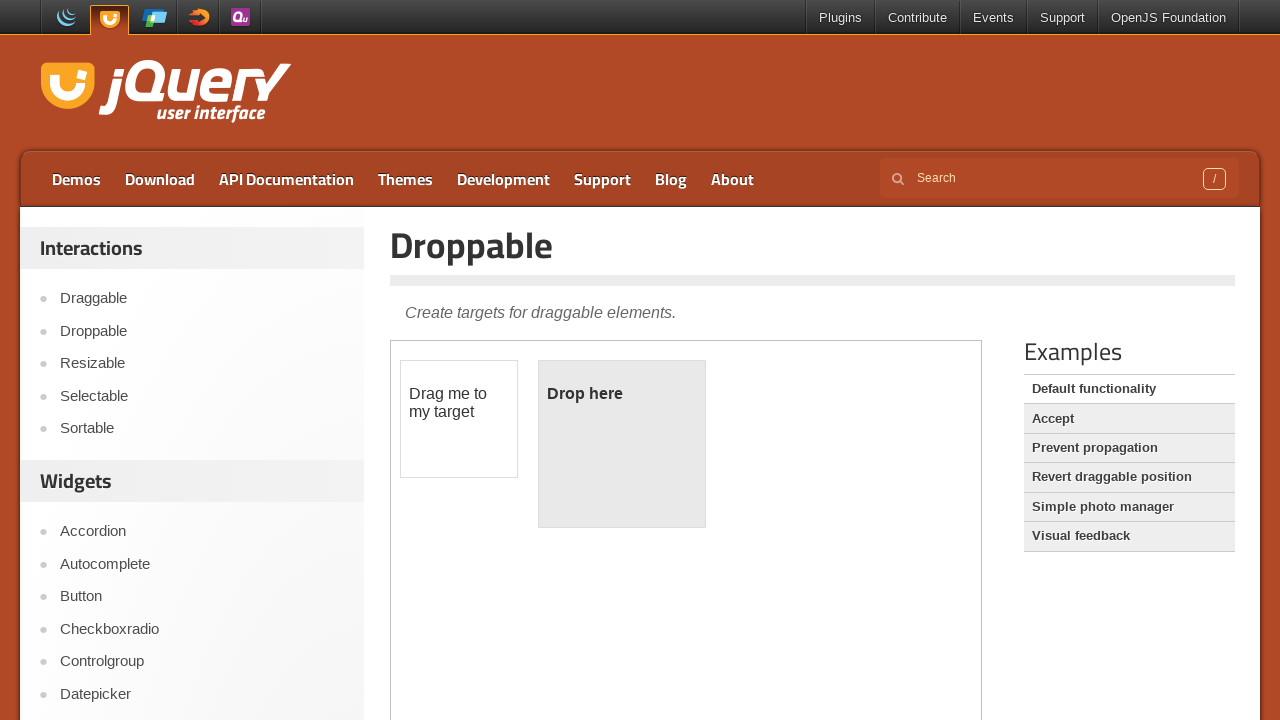

Dragged element into drop zone at (622, 444)
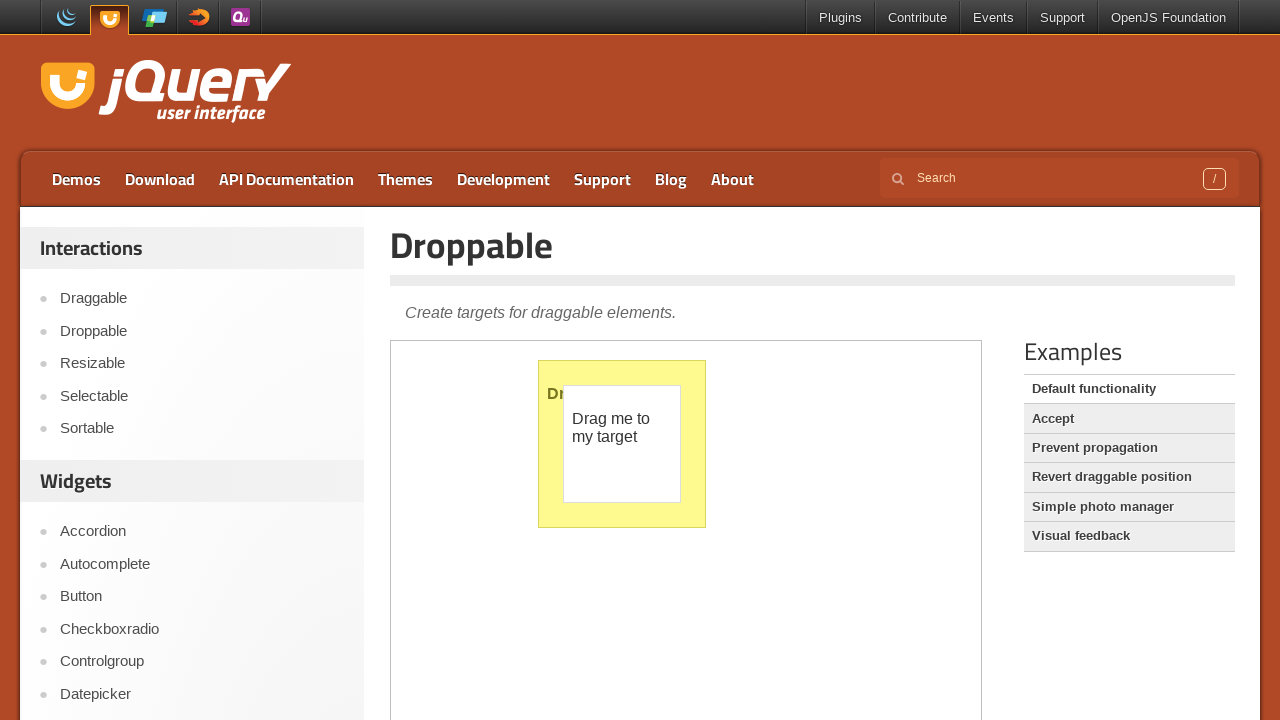

Verified drop was successful - droppable element shows 'Dropped!' text
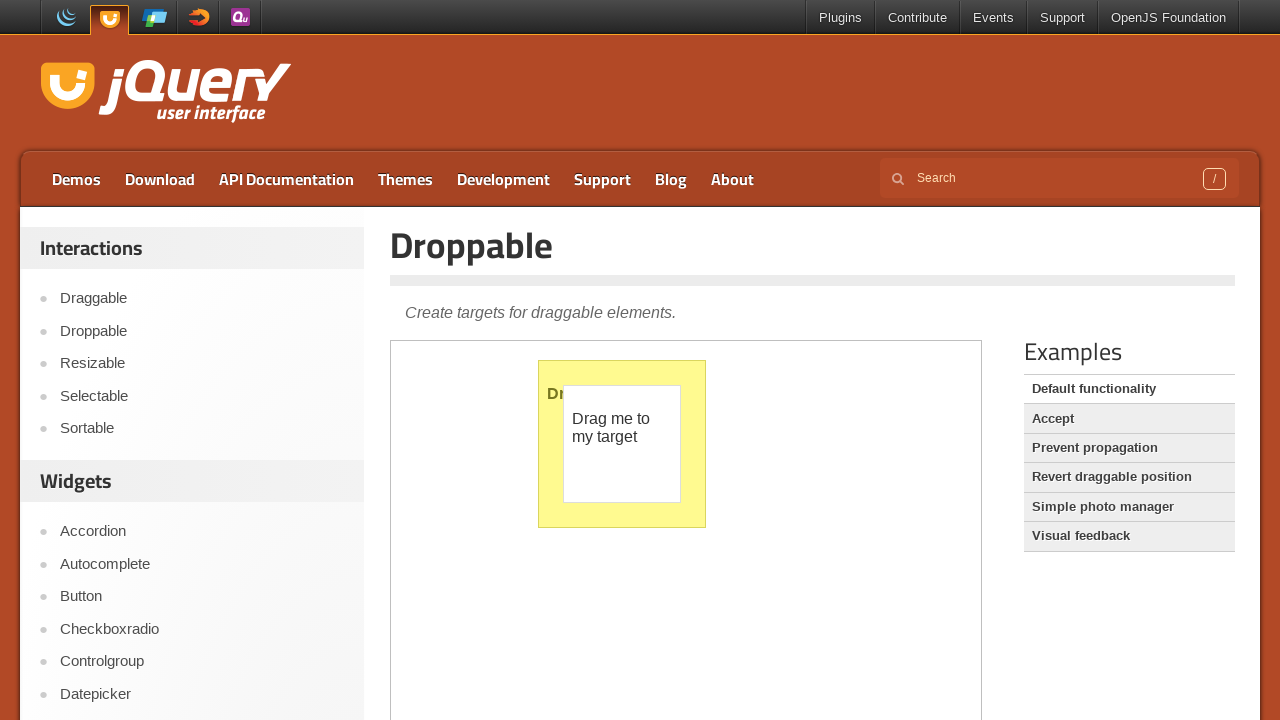

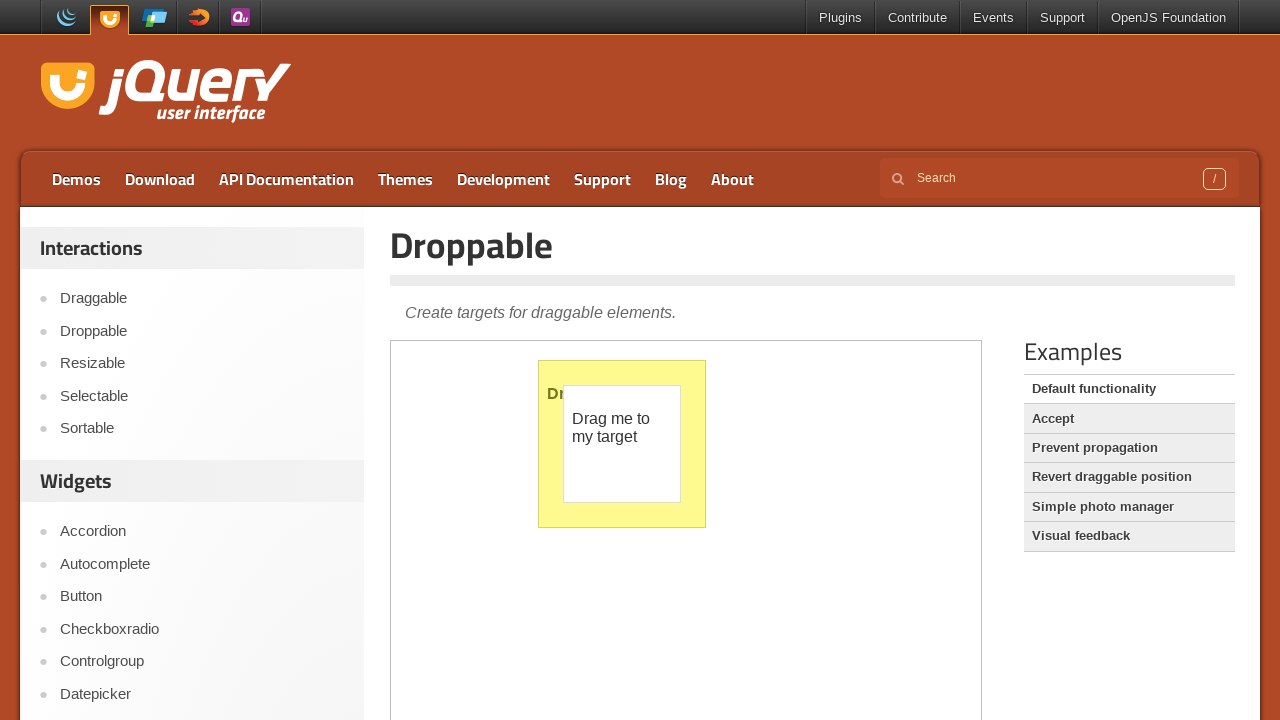